Logs in as a bank manager by clicking the Bank Manager Login button

Starting URL: https://www.globalsqa.com/angularJs-protractor/BankingProject/#/login

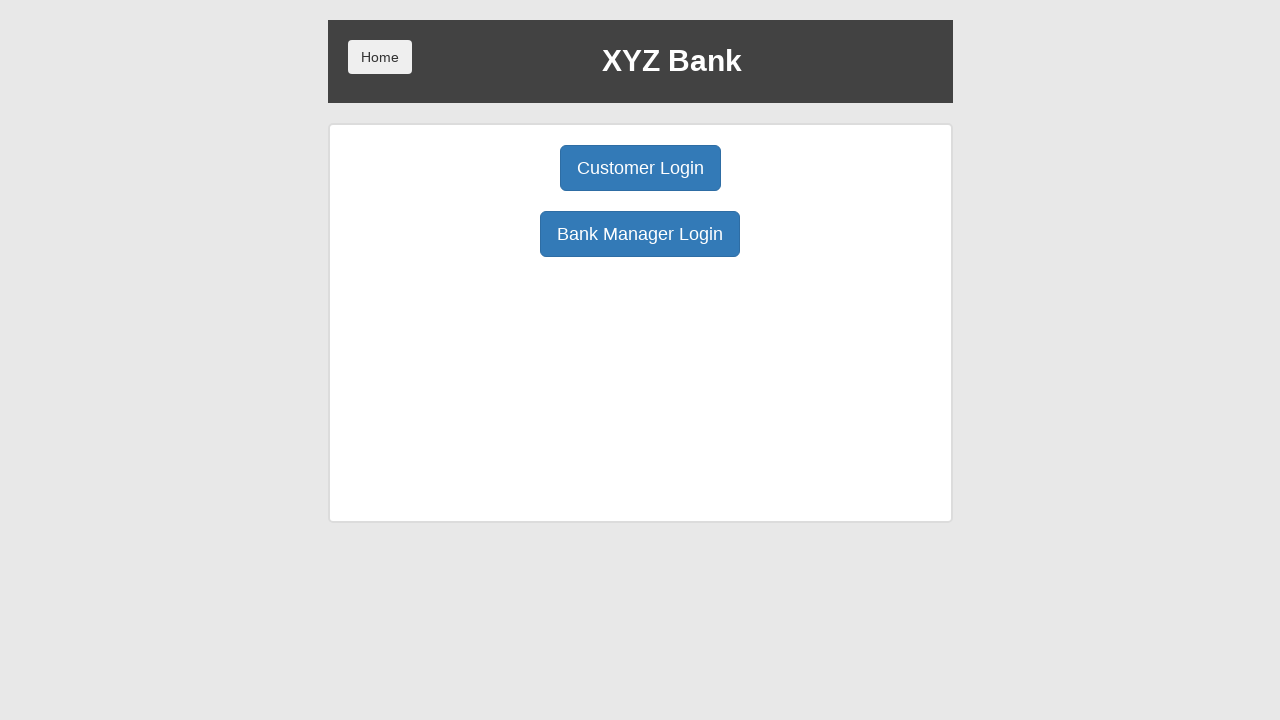

Clicked Bank Manager Login button at (640, 234) on button:has-text('Bank Manager Login')
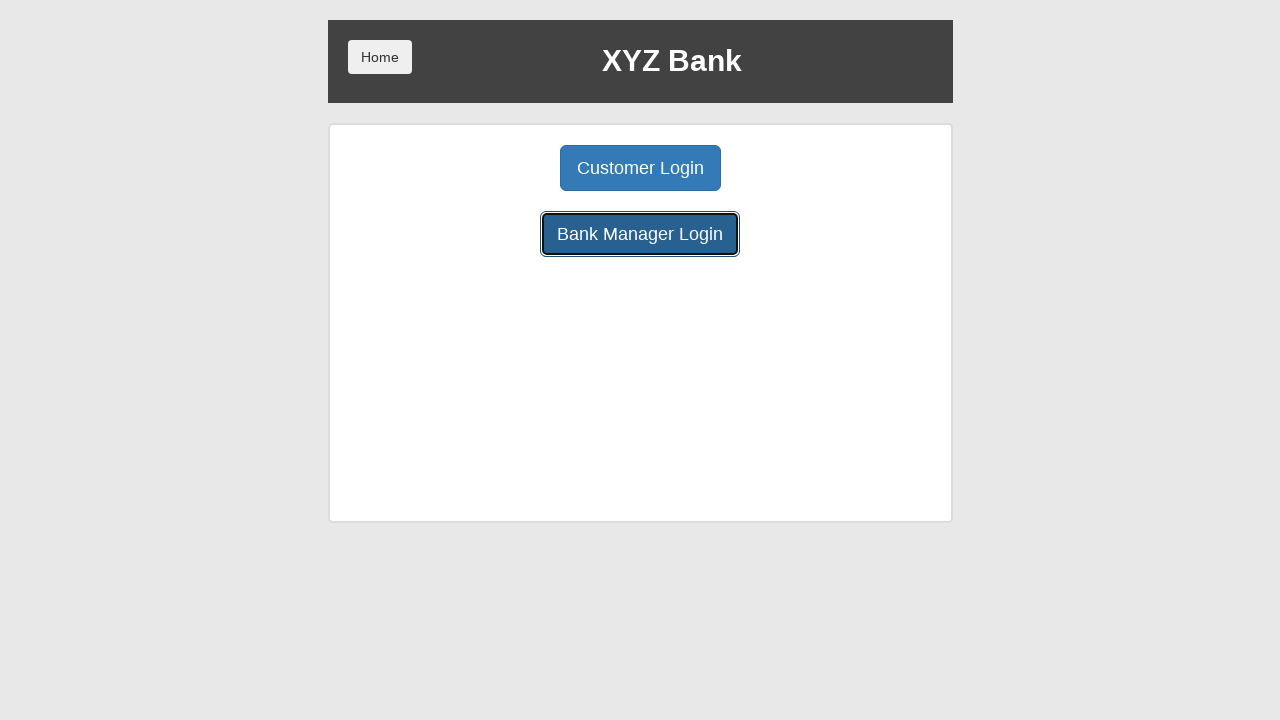

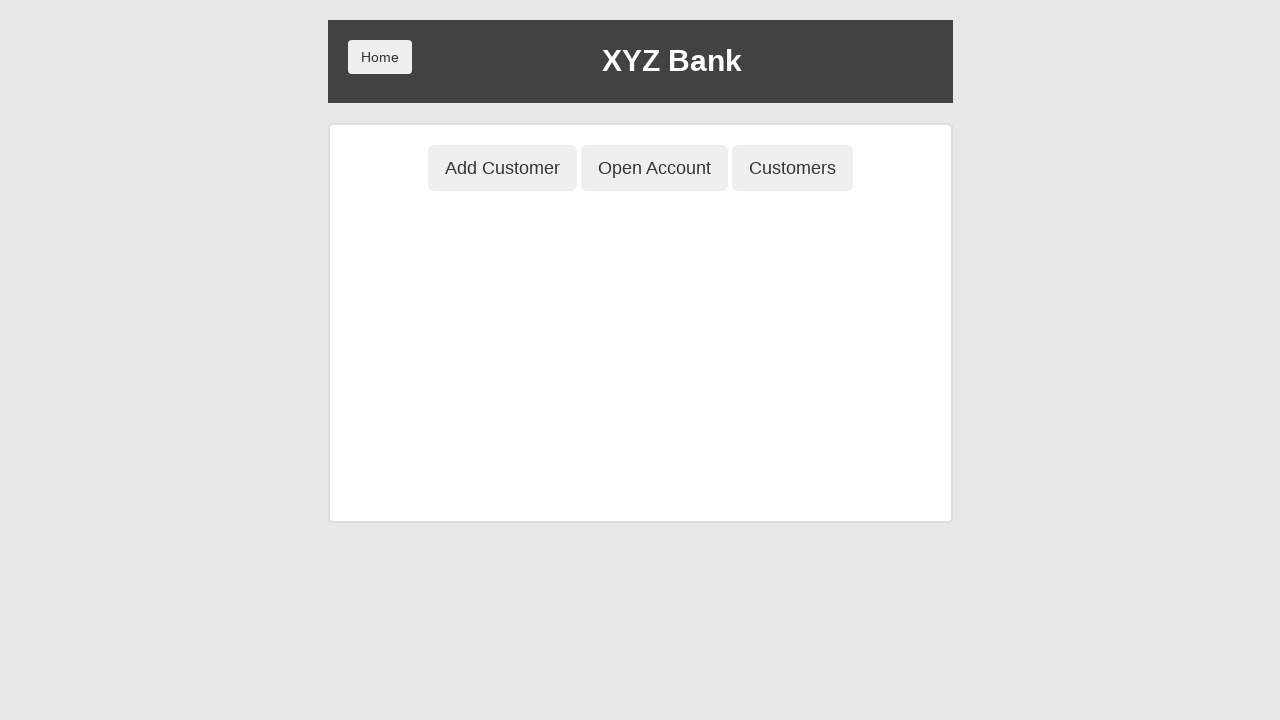